Tests Custom subdomain integration by navigating to the page and waiting for the pre element containing visitor ID to load

Starting URL: https://experiments.martinmakarsky.com/fingerprint-pro-full-subdomain

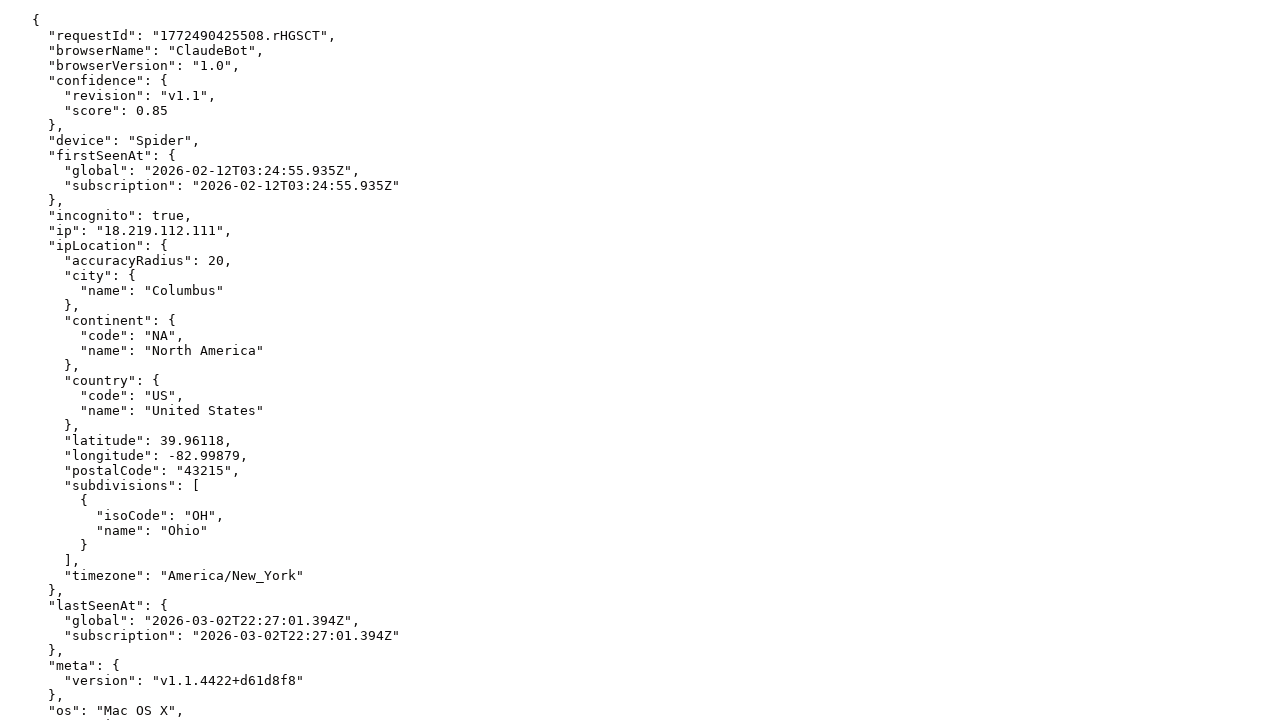

Navigated to custom subdomain test page
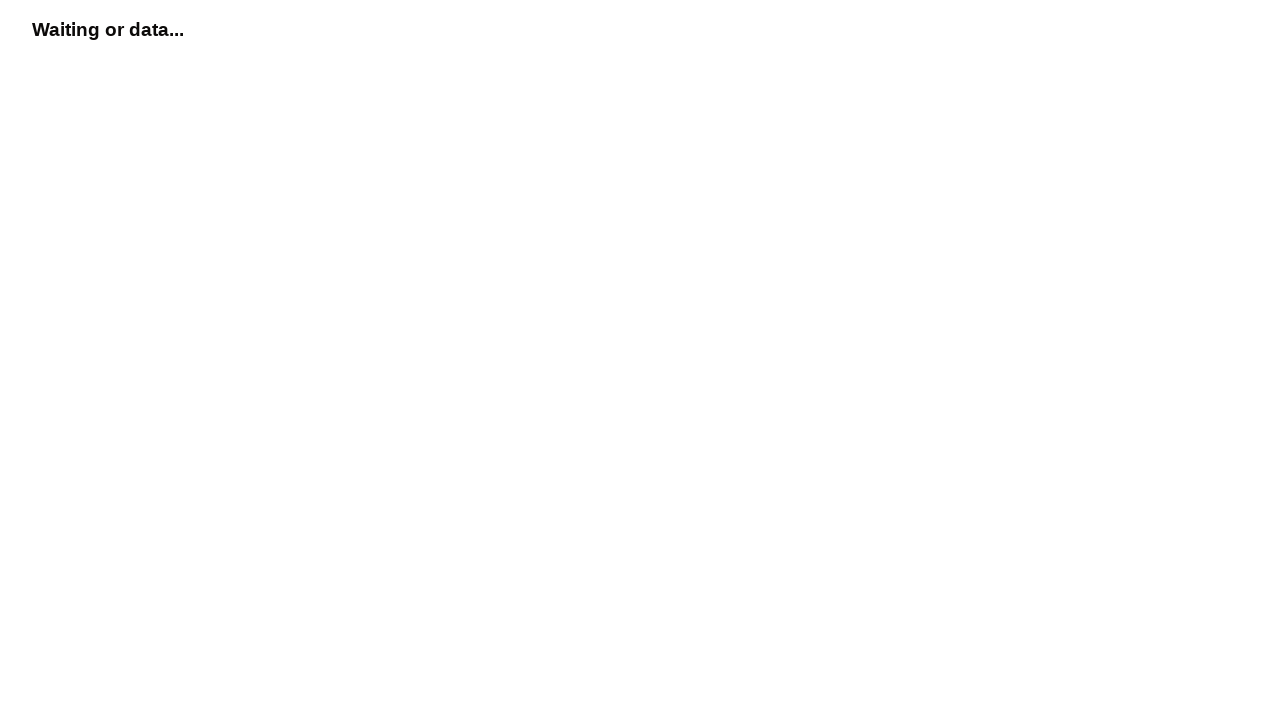

Pre element containing visitor ID loaded
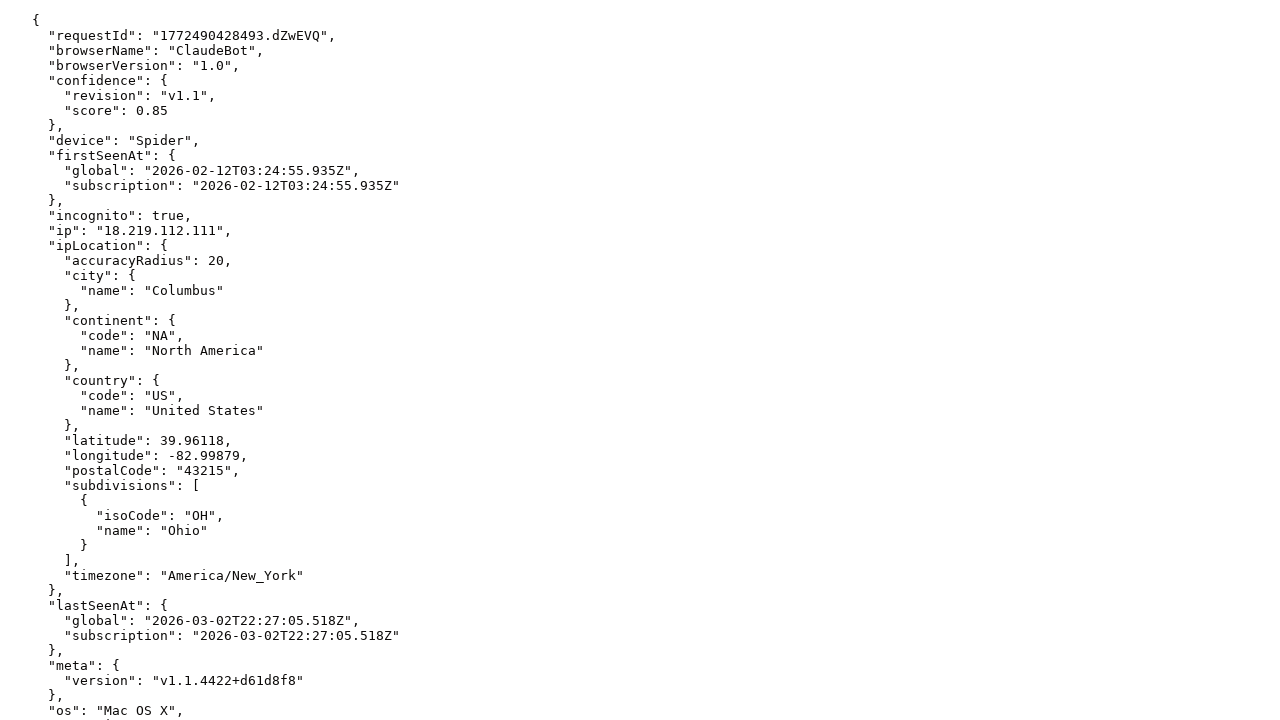

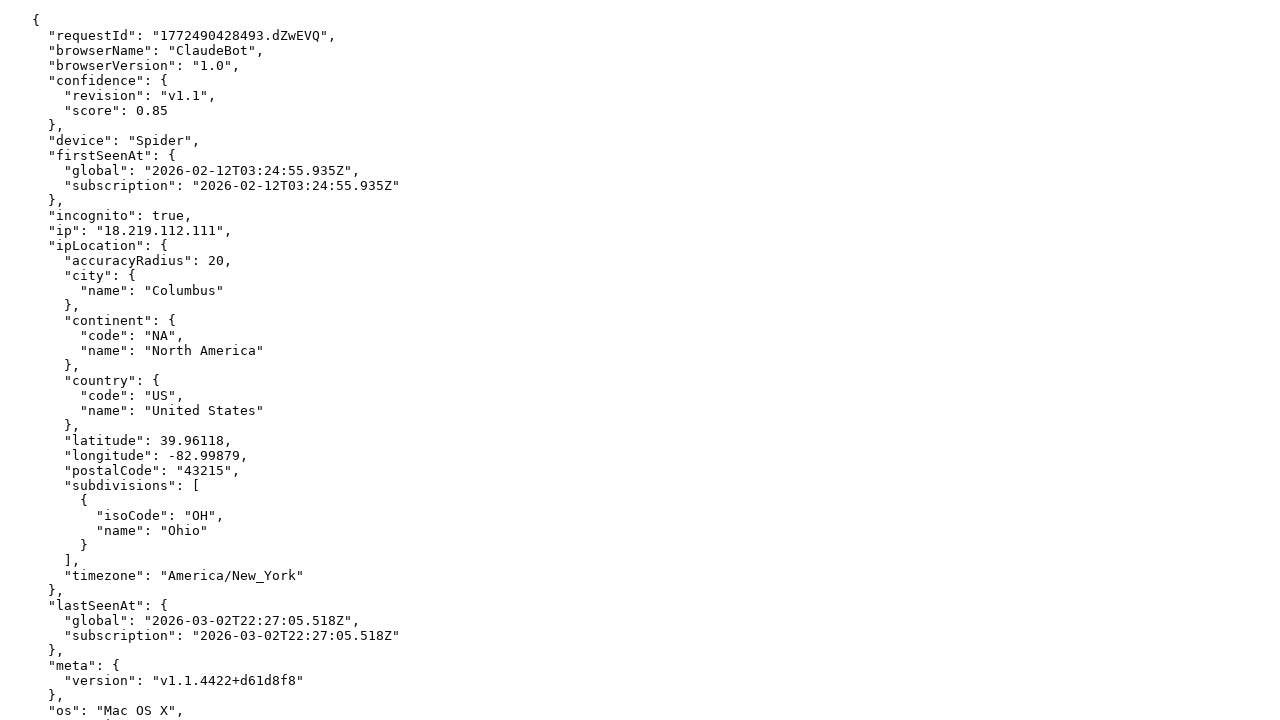